Tests scrolling functionality by navigating to the Selenium website and scrolling down to the Twitter icon element in the footer using JavaScript scrollIntoView.

Starting URL: https://www.selenium.dev

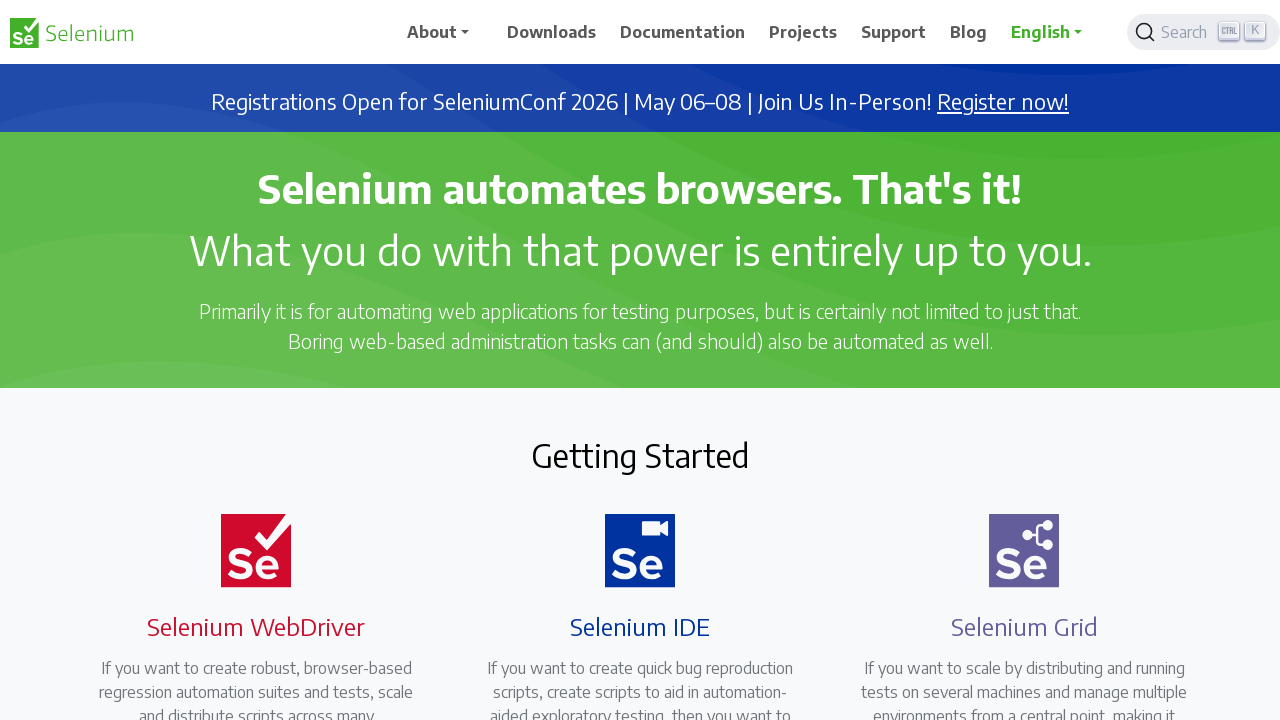

Waited for page to load with domcontentloaded state
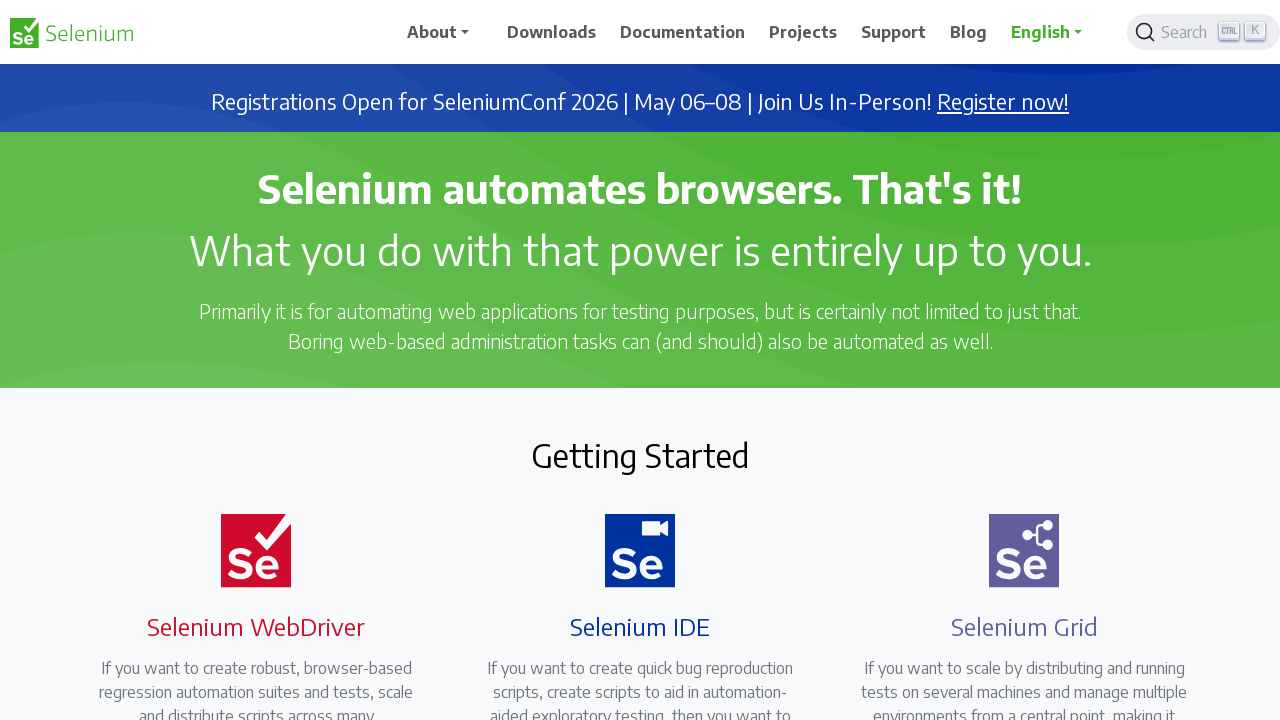

Located Twitter icon element in the footer
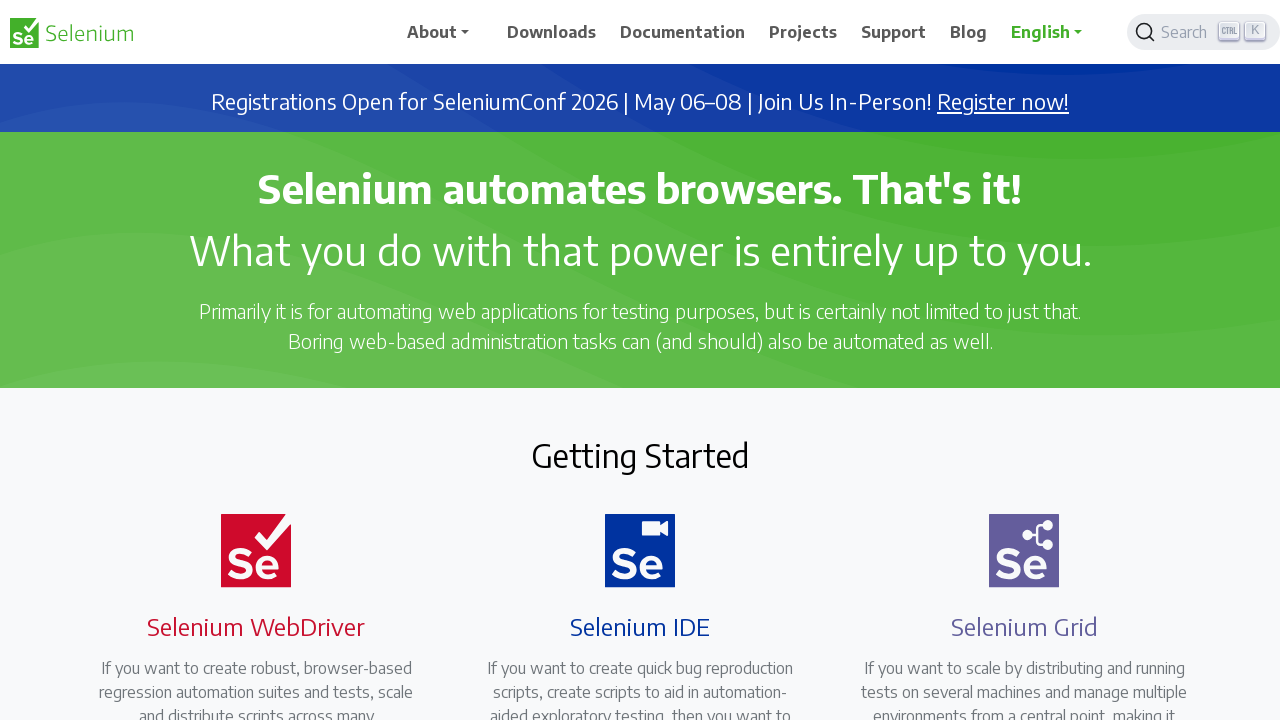

Scrolled down to Twitter icon element using scroll_into_view_if_needed
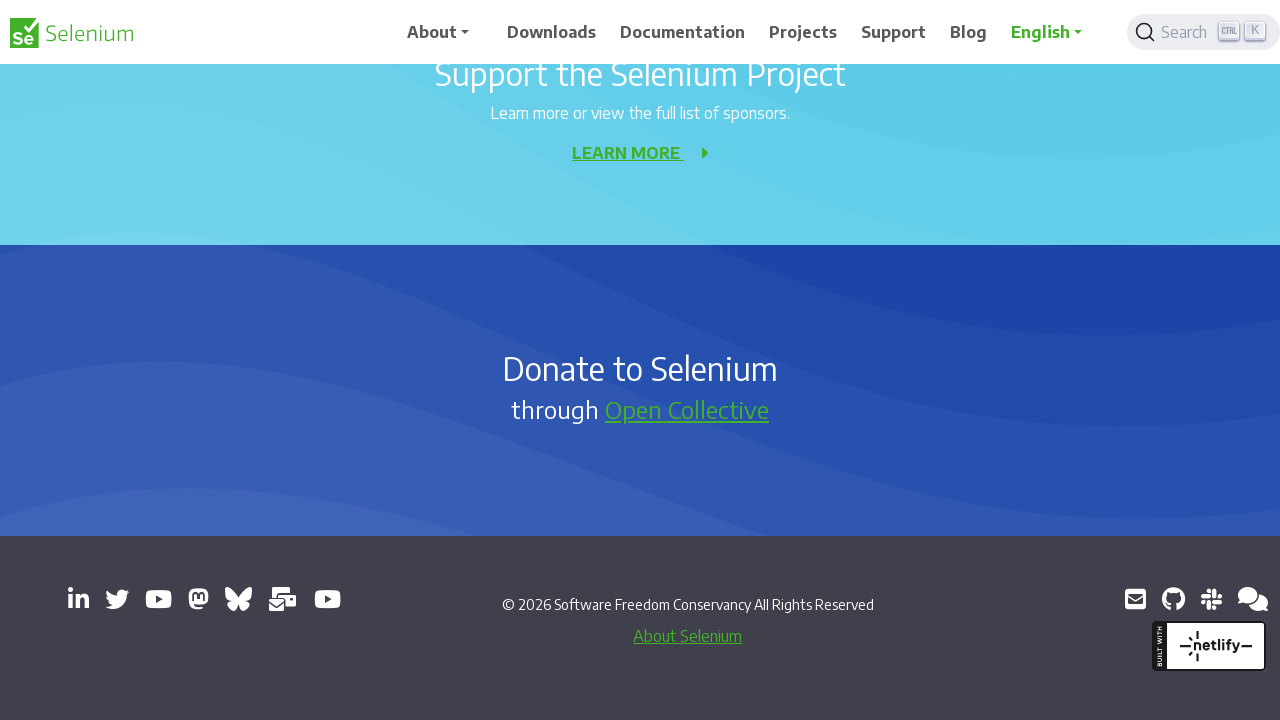

Waited 1 second to verify scroll animation completed
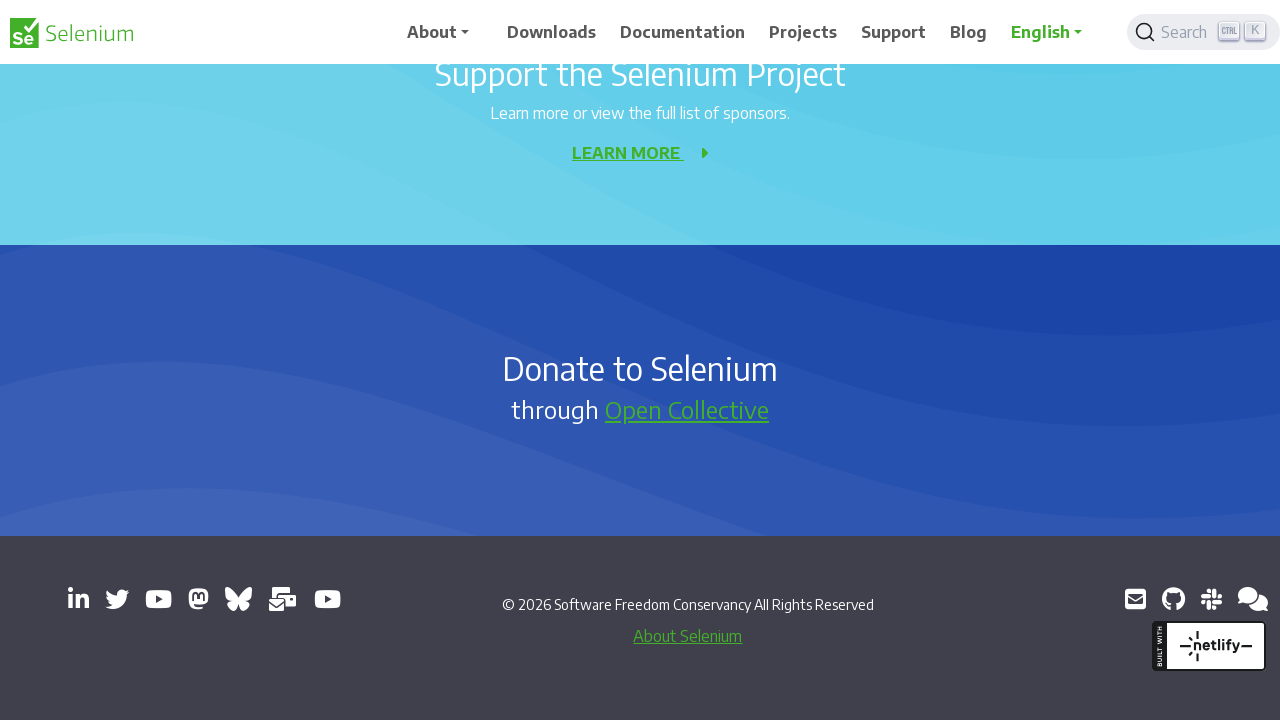

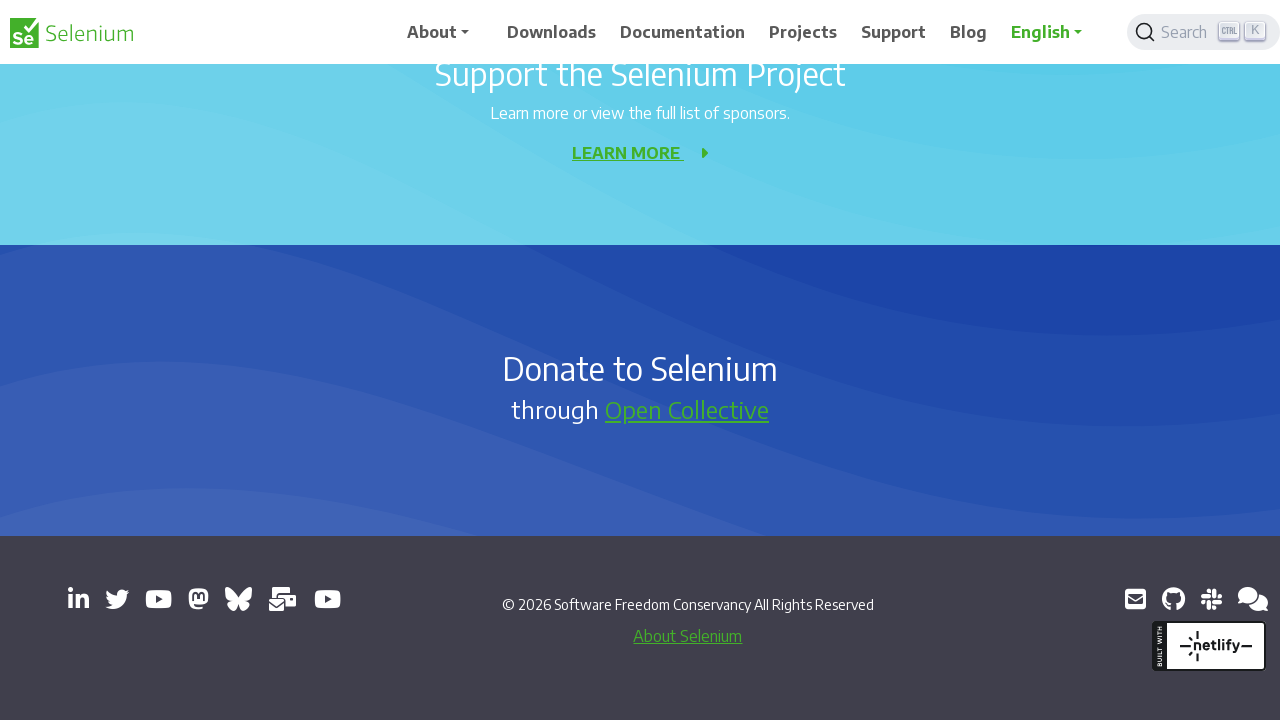